Fills out a comprehensive practice form including text fields, radio buttons, date picker, subjects, hobbies, and address fields, then submits and verifies the form data

Starting URL: http://demoqa.com/automation-practice-form

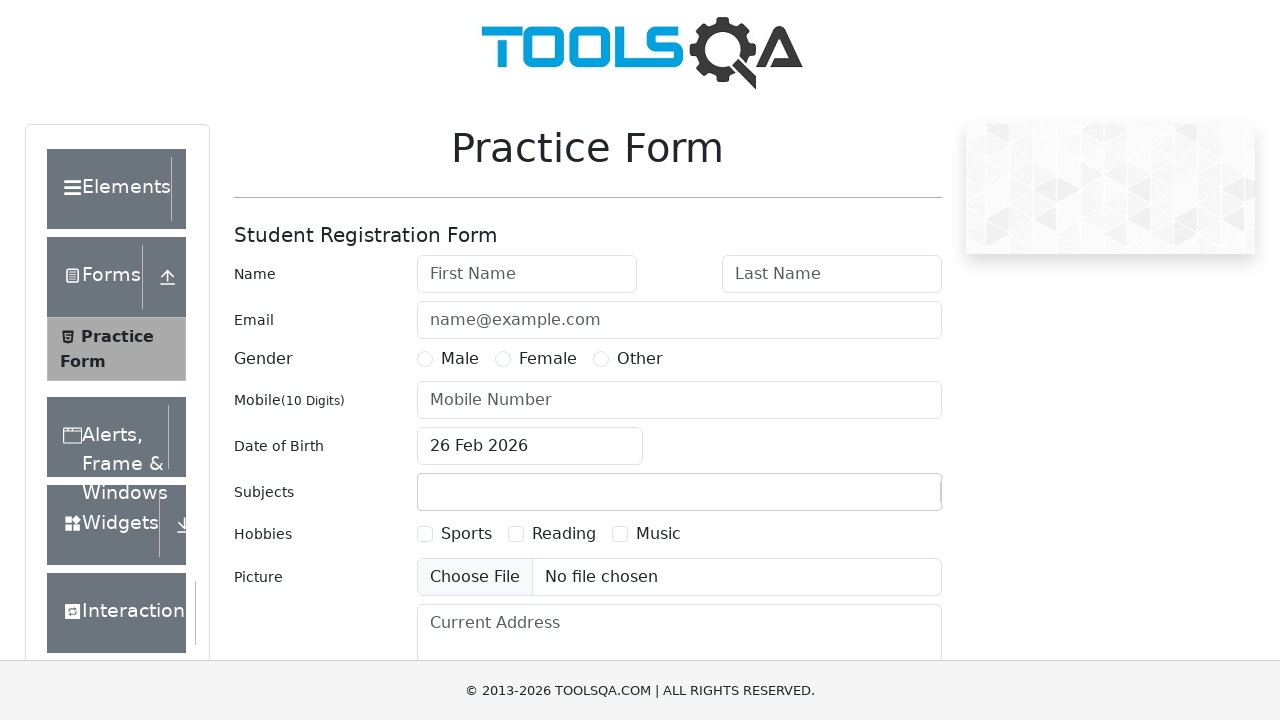

Filled first name field with 'Aleksandra' on #firstName
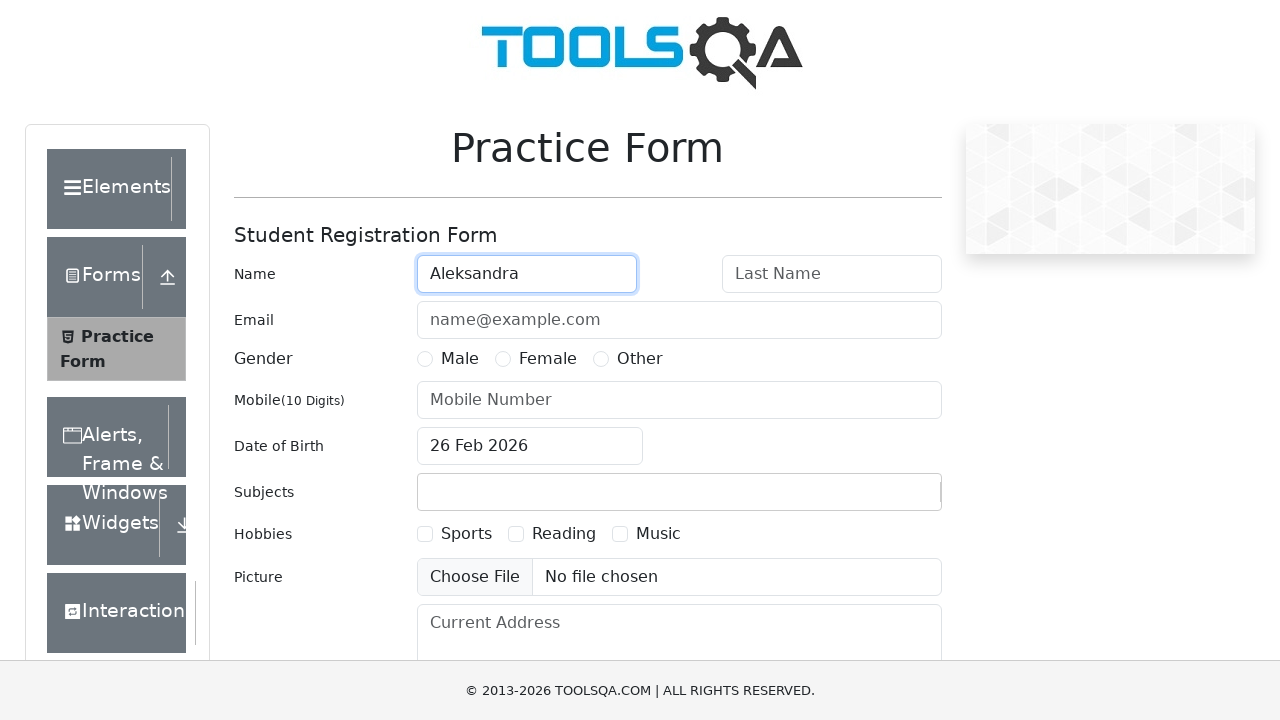

Filled last name field with 'Telesheva' on #lastName
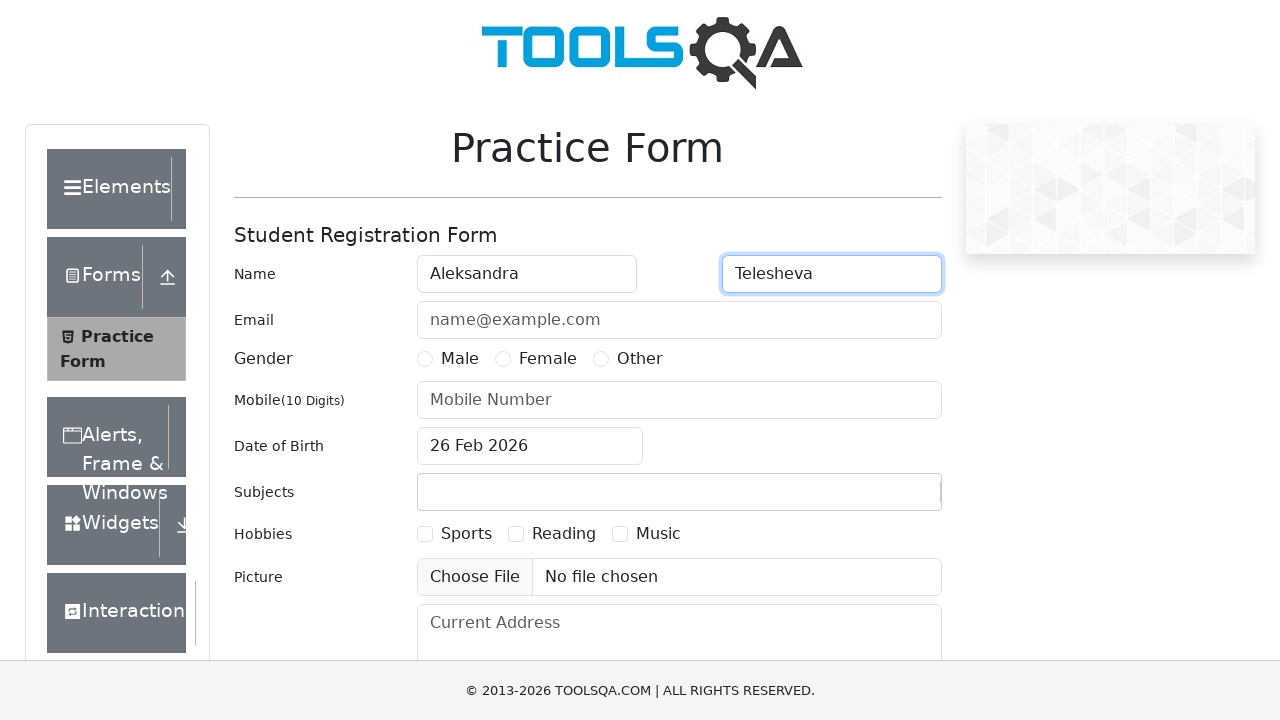

Filled email field with 'test03@example.com' on #userEmail
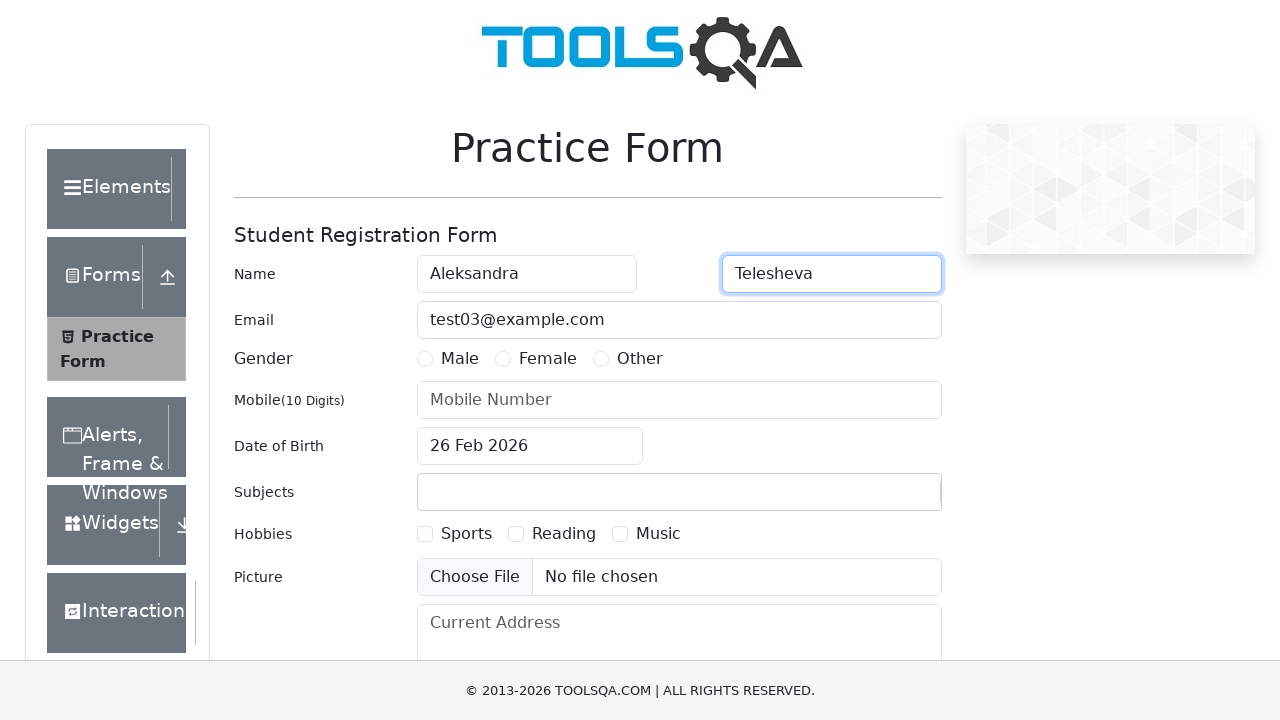

Selected gender radio button option 2 at (548, 359) on label[for='gender-radio-2']
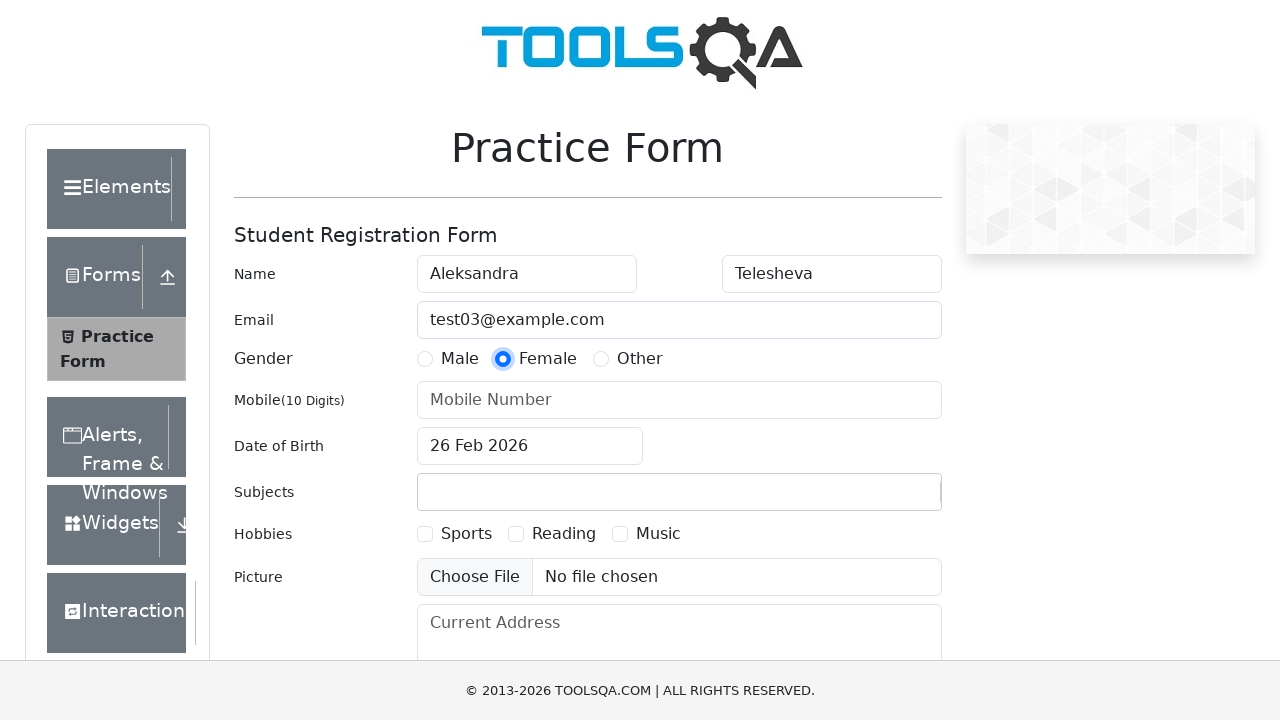

Filled phone number field with '5555555555' on #userNumber
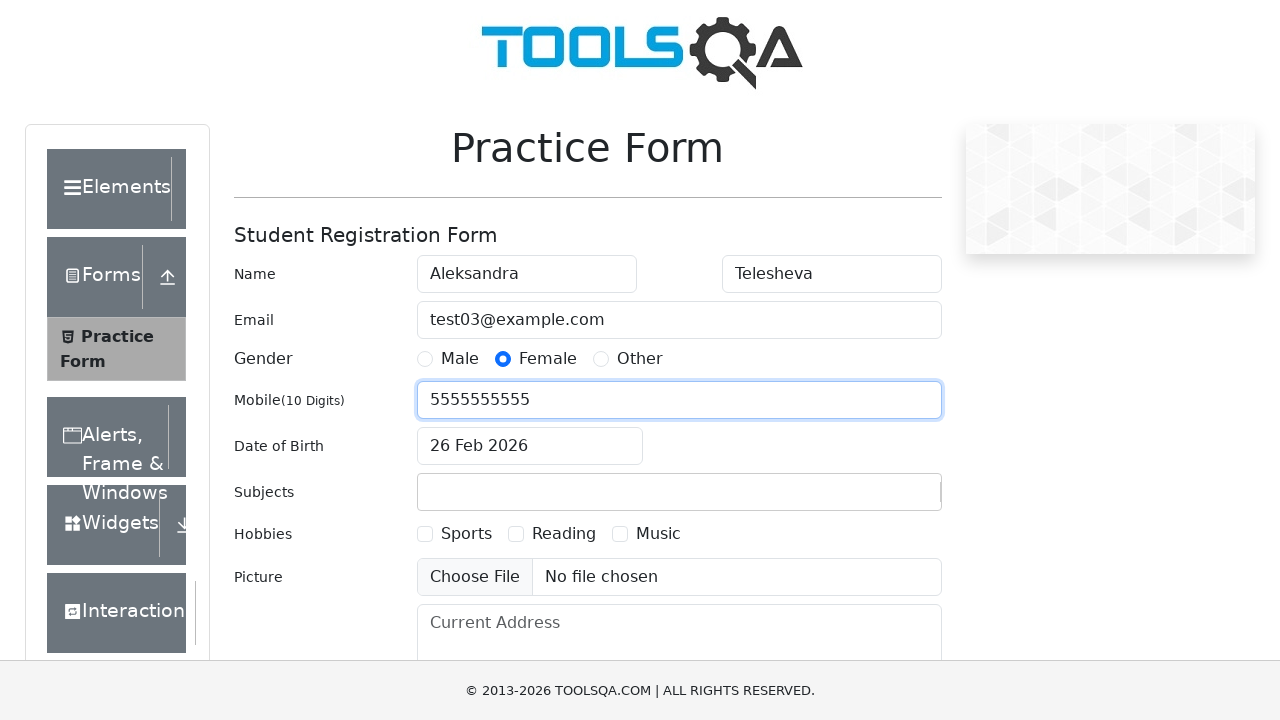

Opened date of birth picker at (530, 446) on #dateOfBirthInput
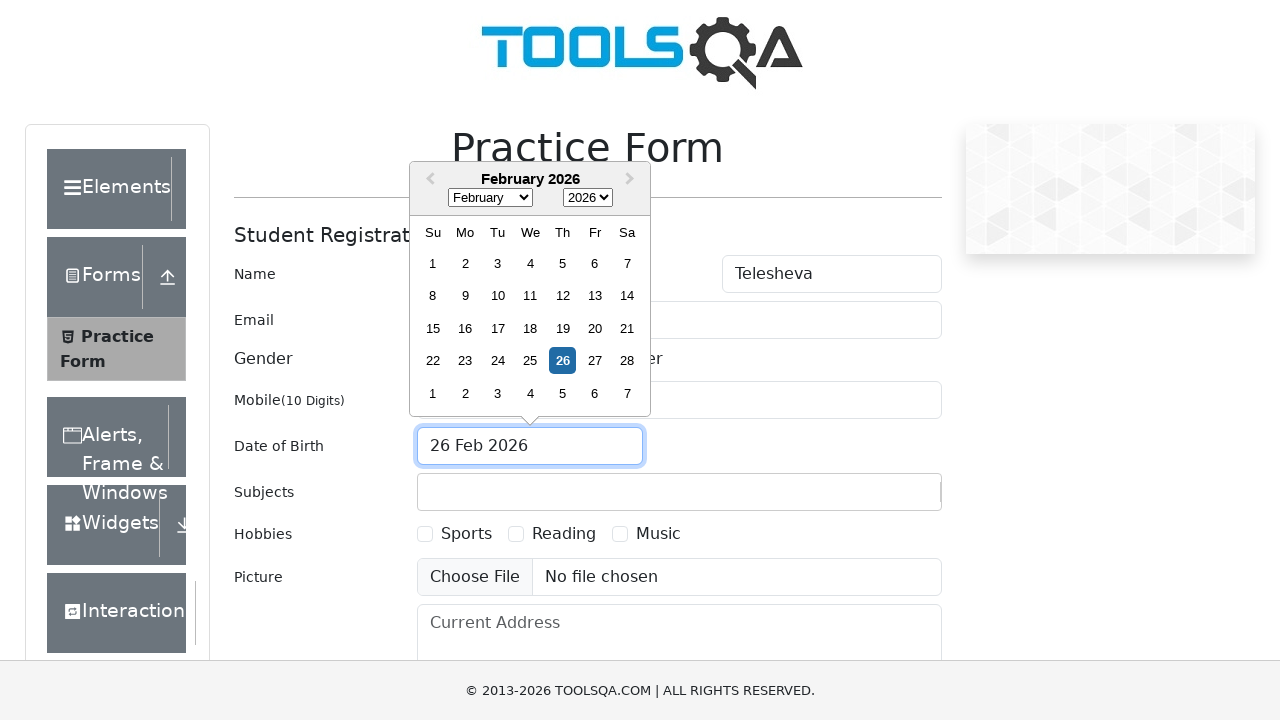

Selected January in date picker on select.react-datepicker__month-select
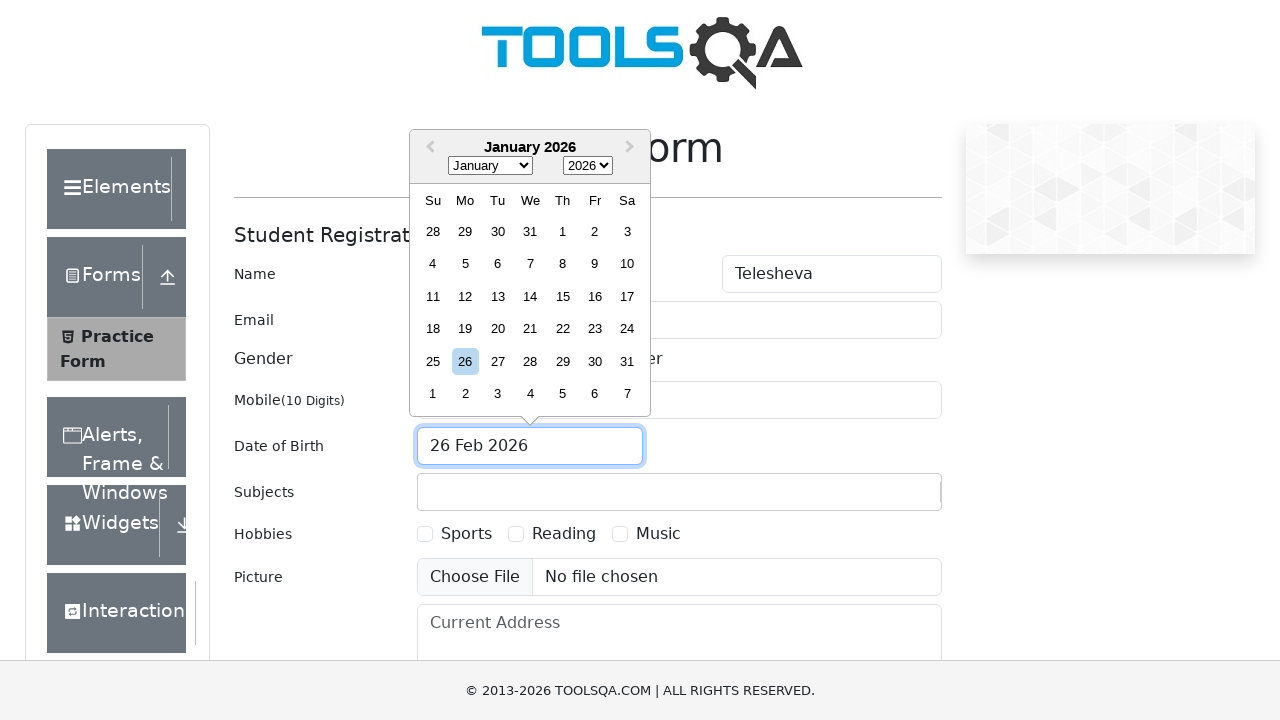

Selected 2003 in date picker on select.react-datepicker__year-select
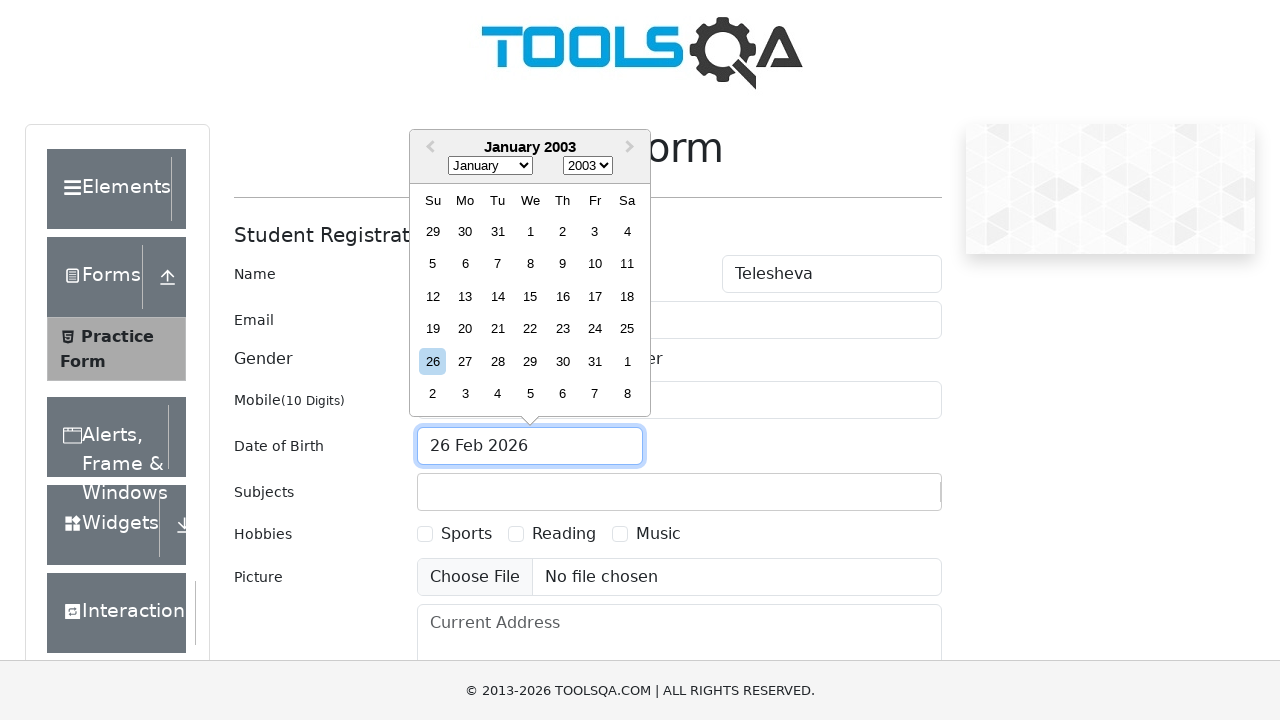

Clicked specific date in date picker at (530, 264) on div.react-datepicker__month > div:nth-child(2) > div:nth-child(4)
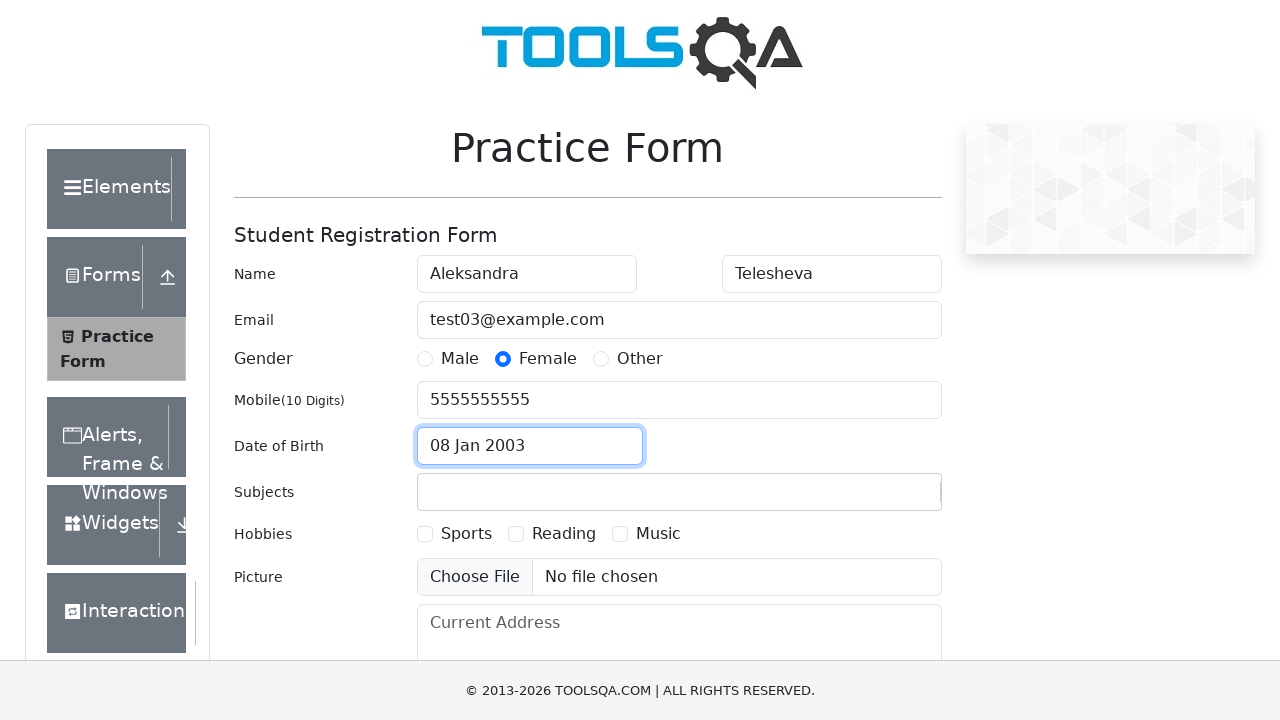

Filled subjects input with 'English' on #subjectsInput
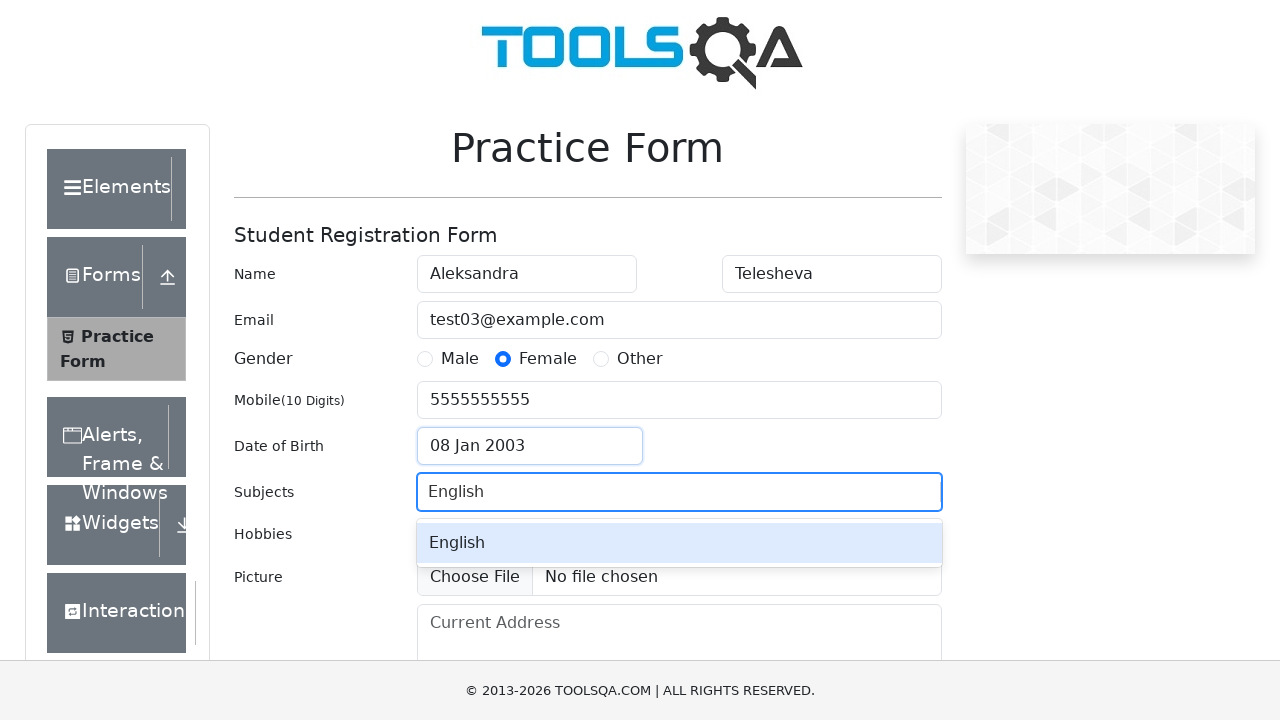

Pressed Enter to confirm 'English' subject on #subjectsInput
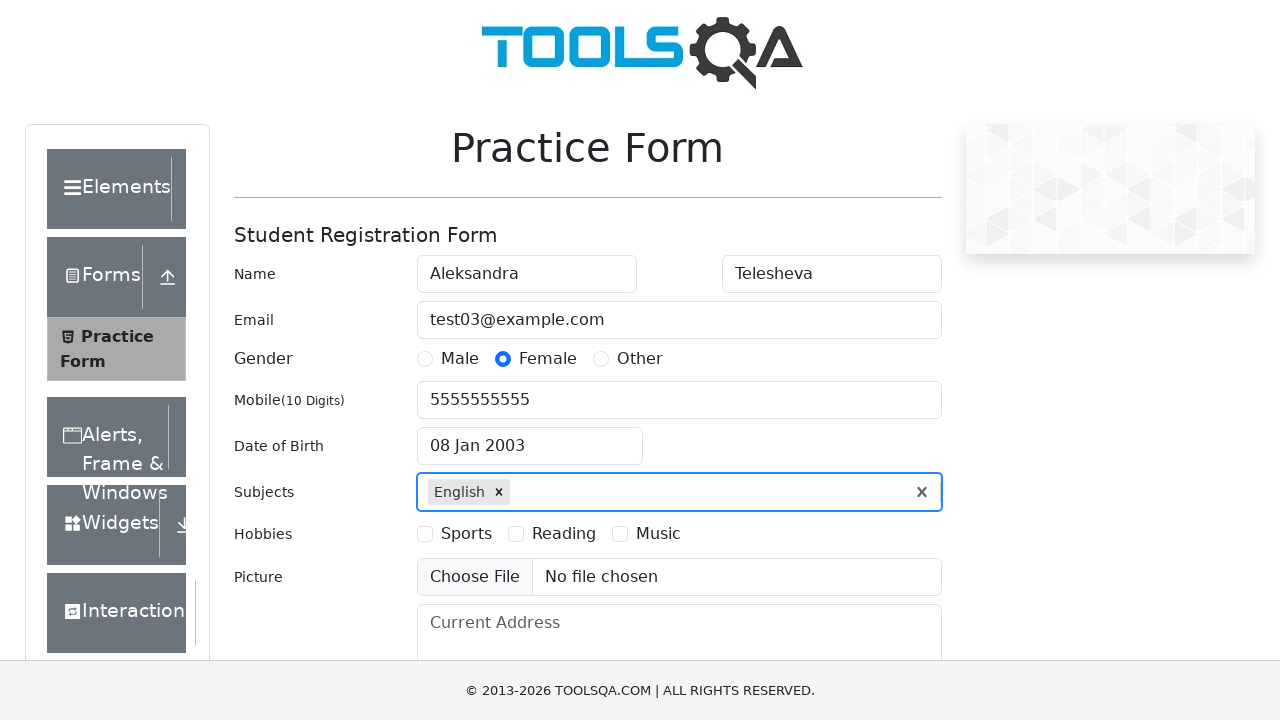

Filled subjects input with 'Biology' on #subjectsInput
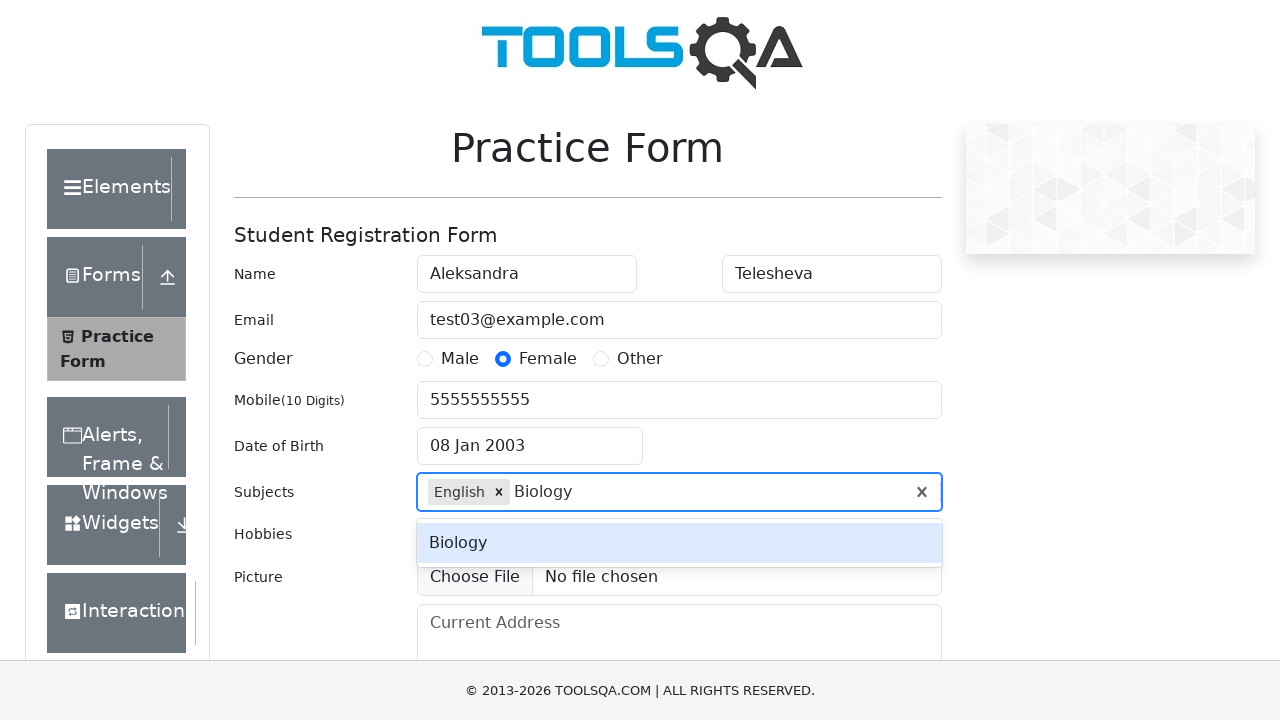

Pressed Enter to confirm 'Biology' subject on #subjectsInput
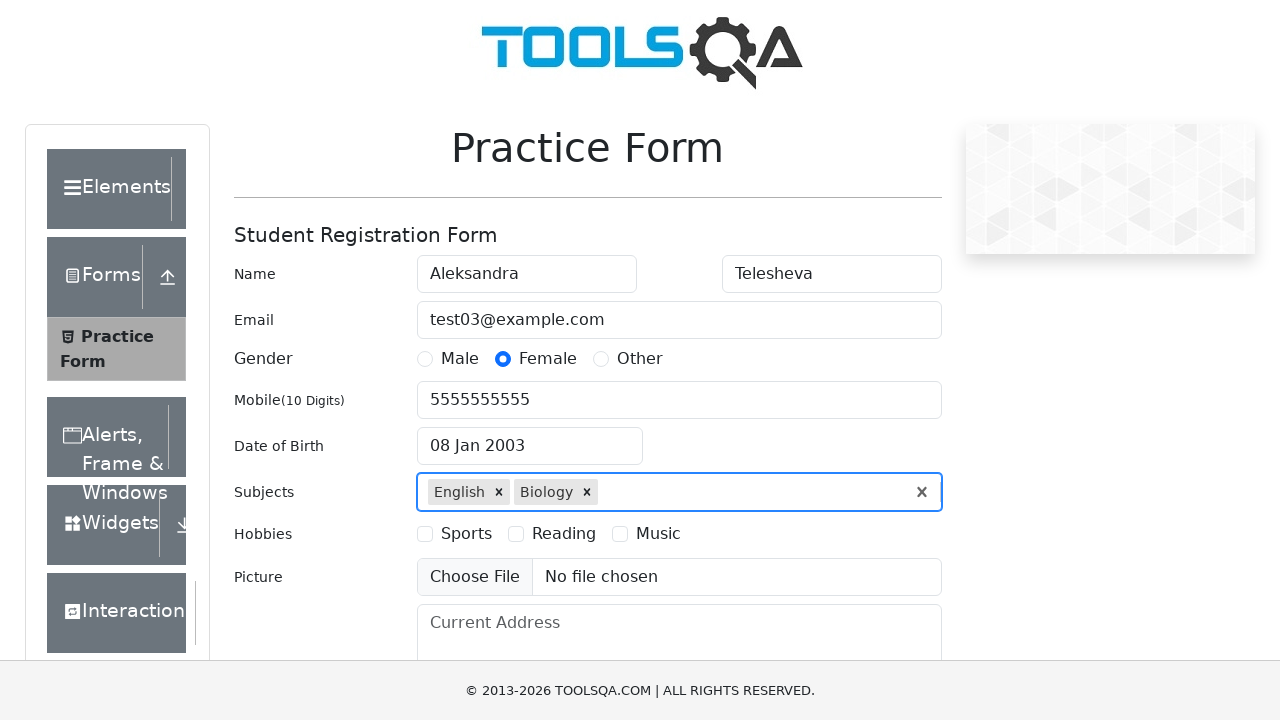

Selected Sports hobby checkbox at (466, 534) on label[for='hobbies-checkbox-1']
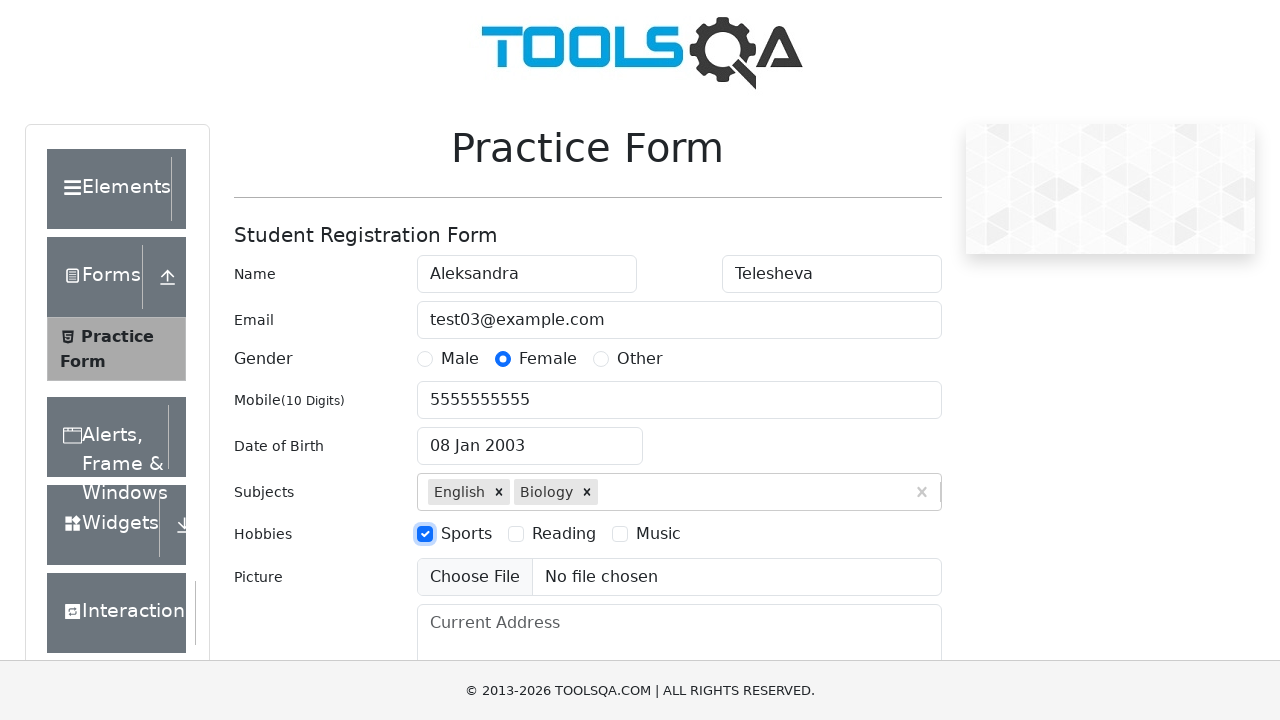

Selected Music hobby checkbox at (658, 534) on label[for='hobbies-checkbox-3']
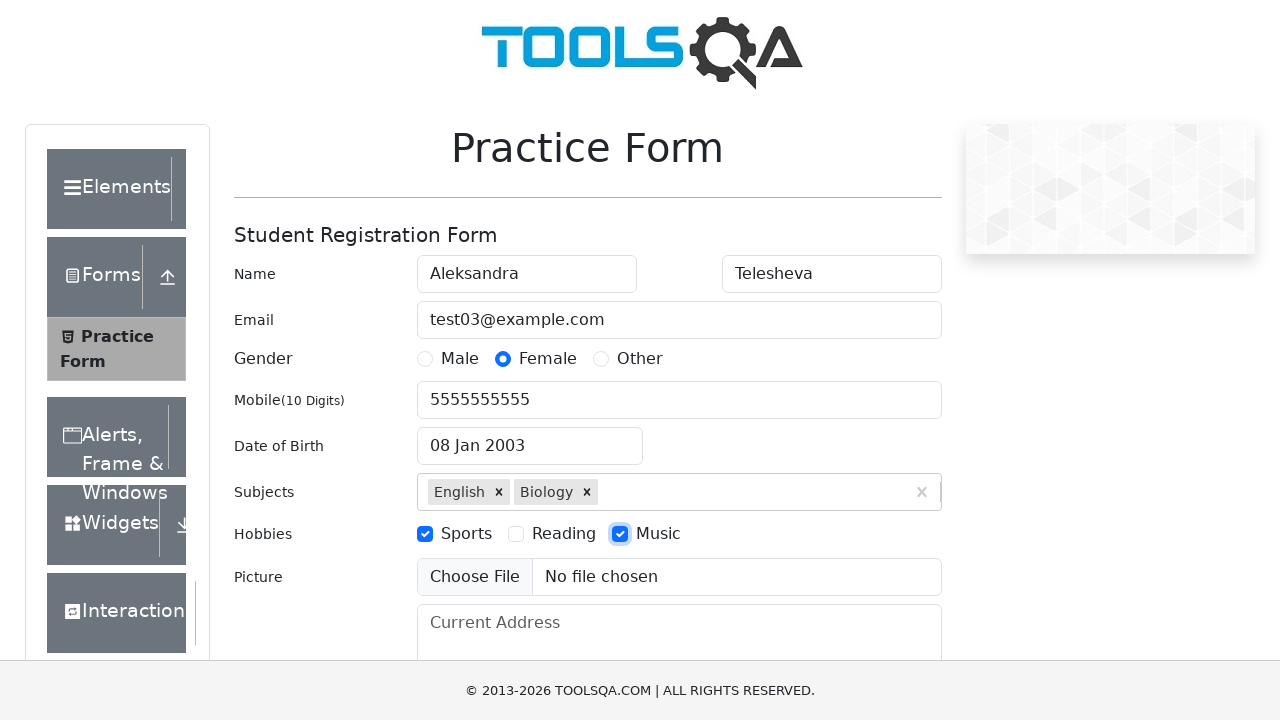

Filled current address with '123 Test Street, Test City' on #currentAddress
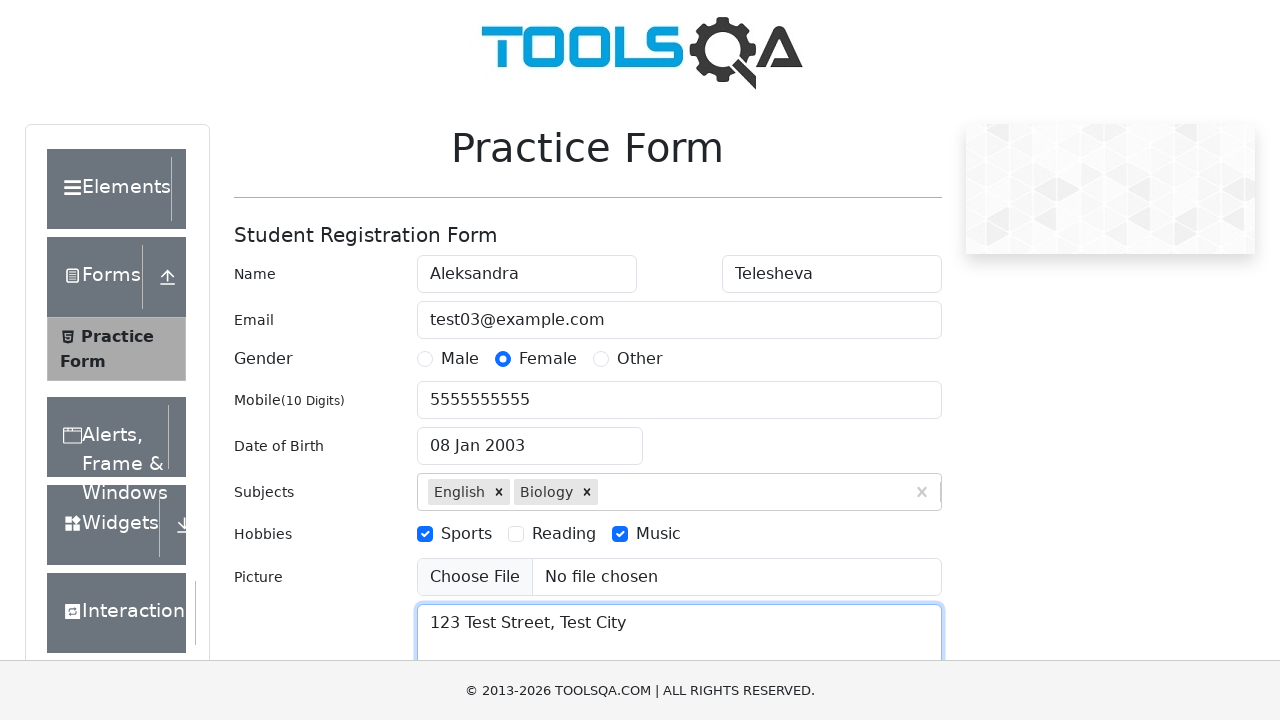

Filled state input with 'NCR' on #react-select-3-input
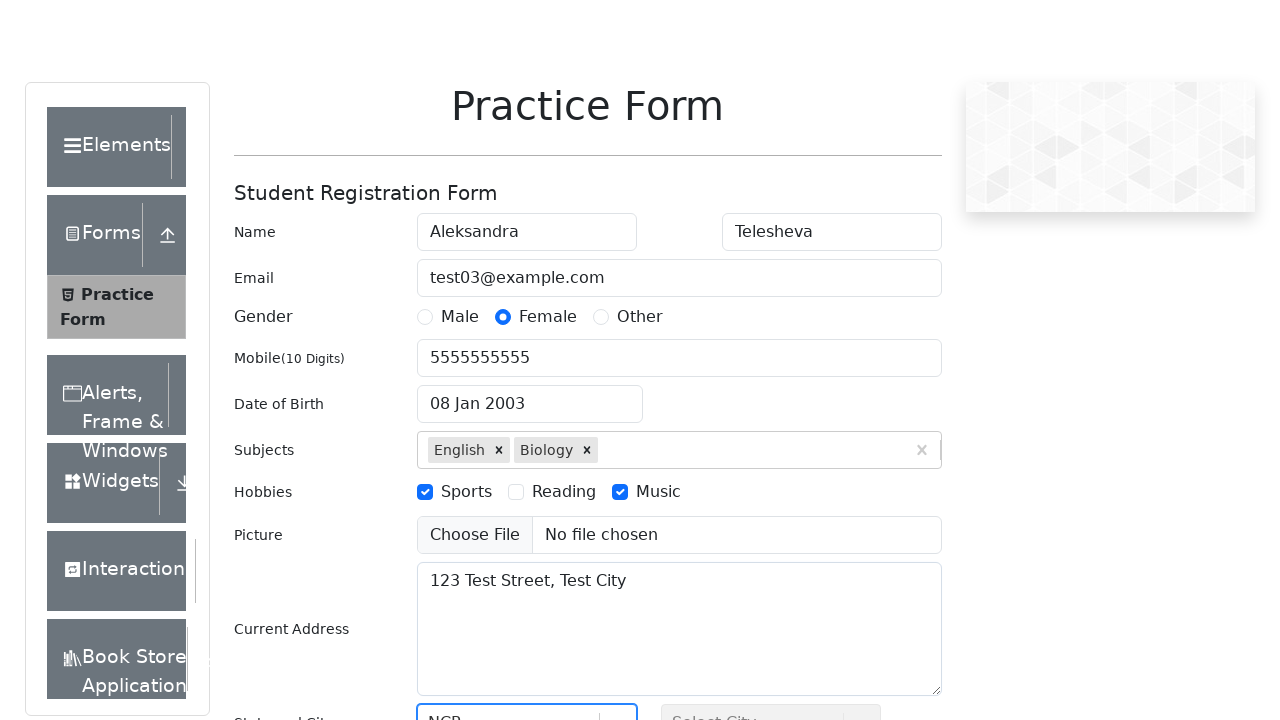

Pressed Enter to confirm 'NCR' state selection on #react-select-3-input
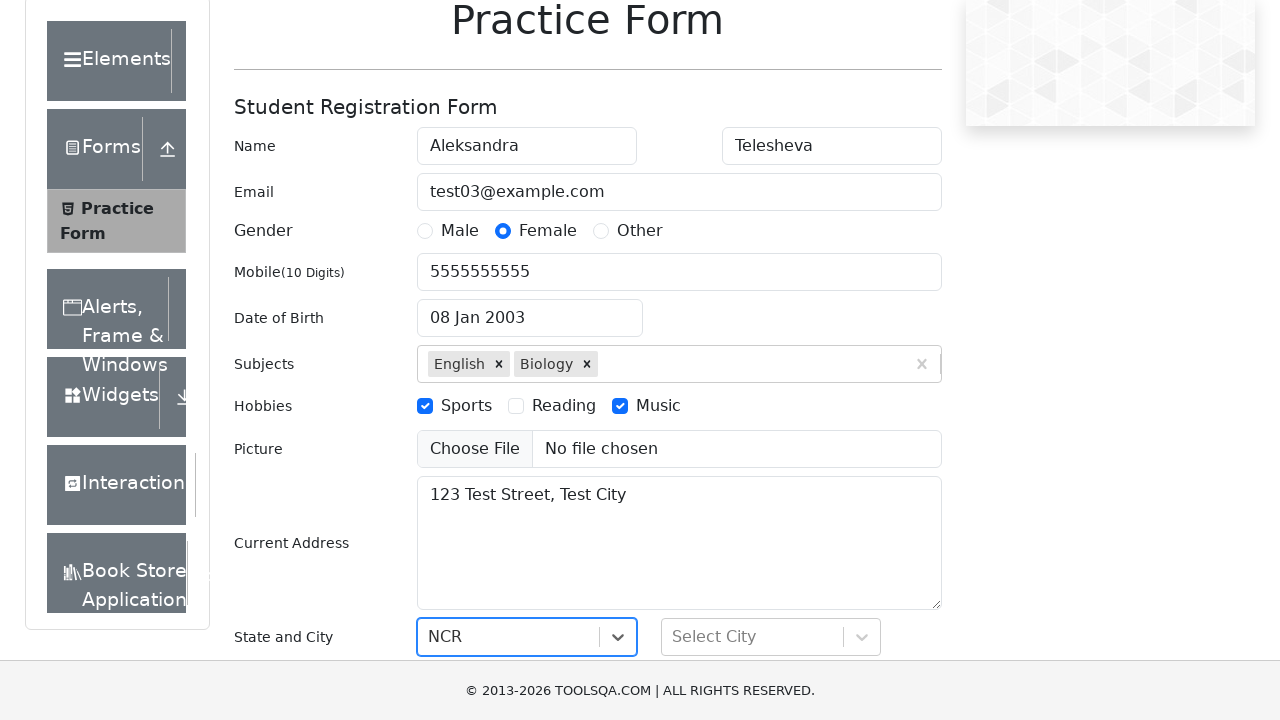

Filled city input with 'Delhi' on #react-select-4-input
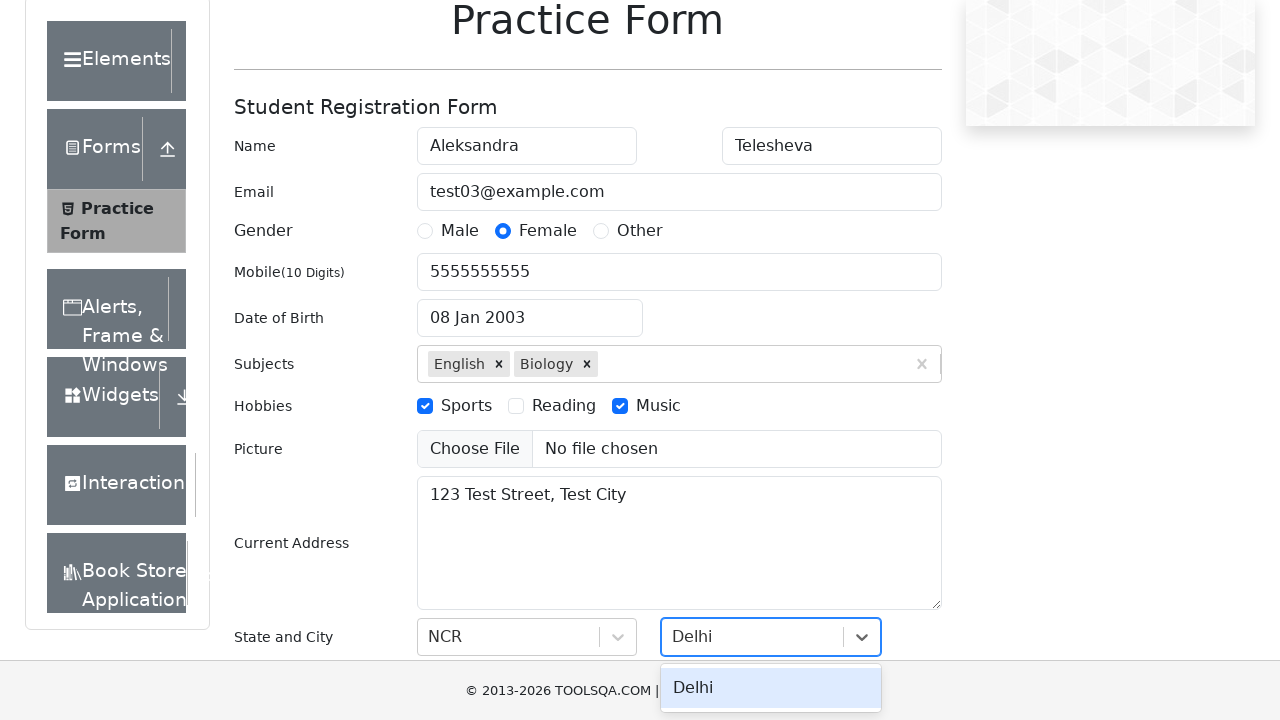

Pressed Enter to confirm 'Delhi' city selection on #react-select-4-input
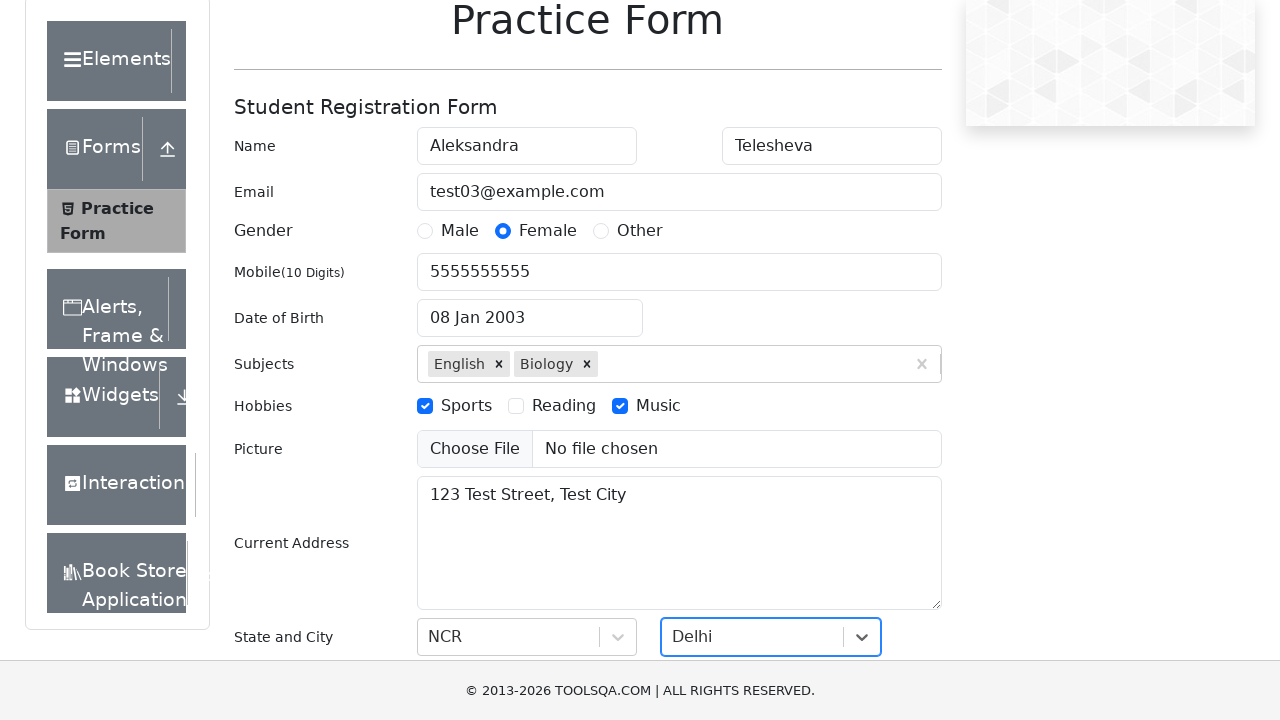

Scrolled to submit button
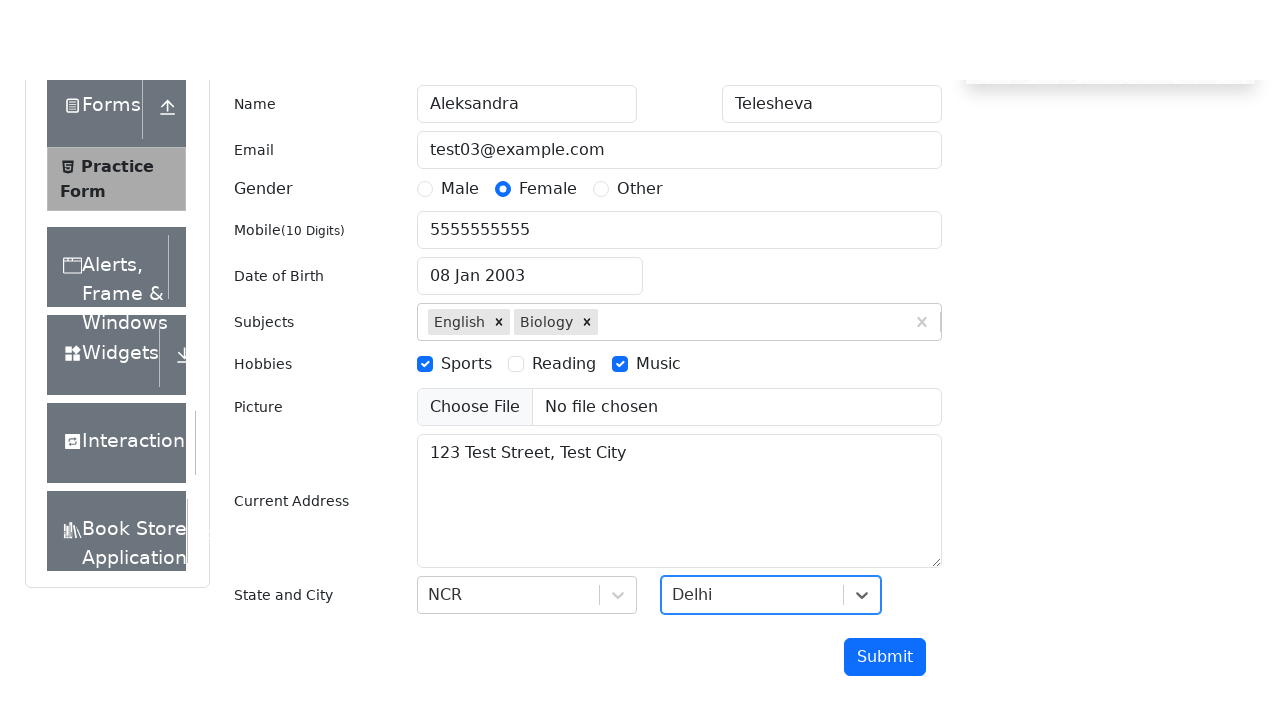

Clicked submit button to submit form at (885, 499) on #submit
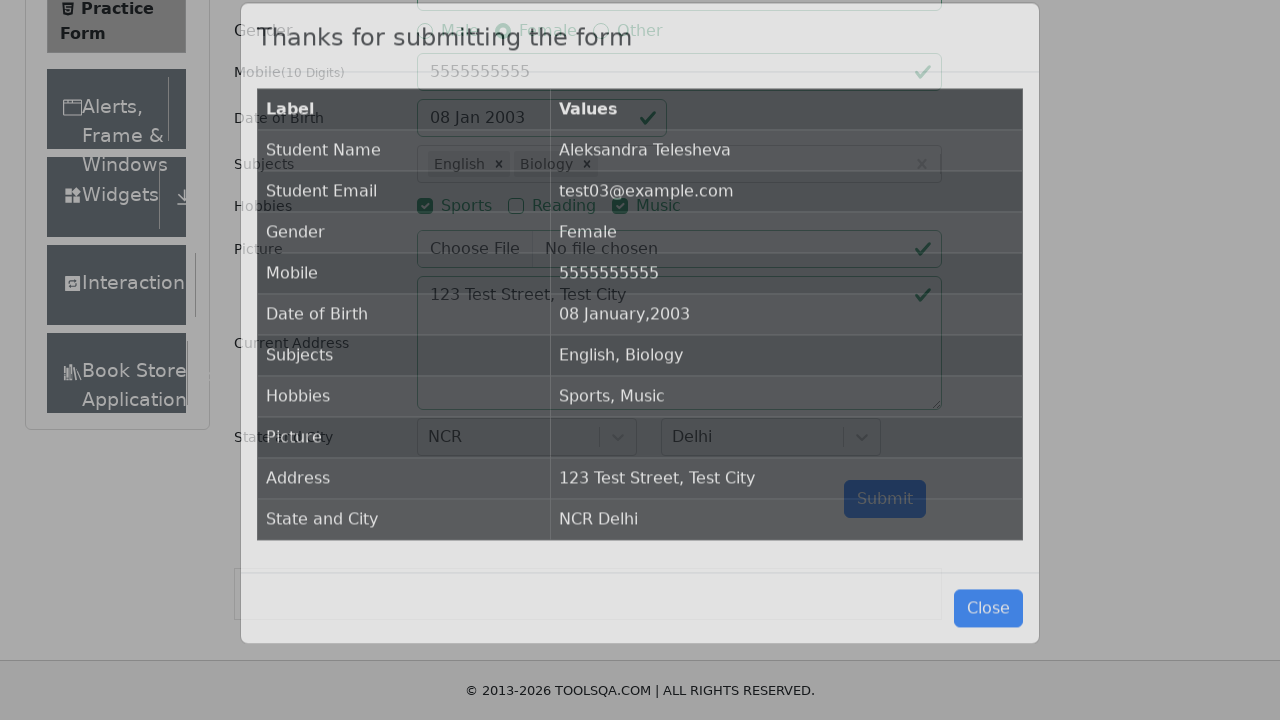

Form submission modal appeared with results
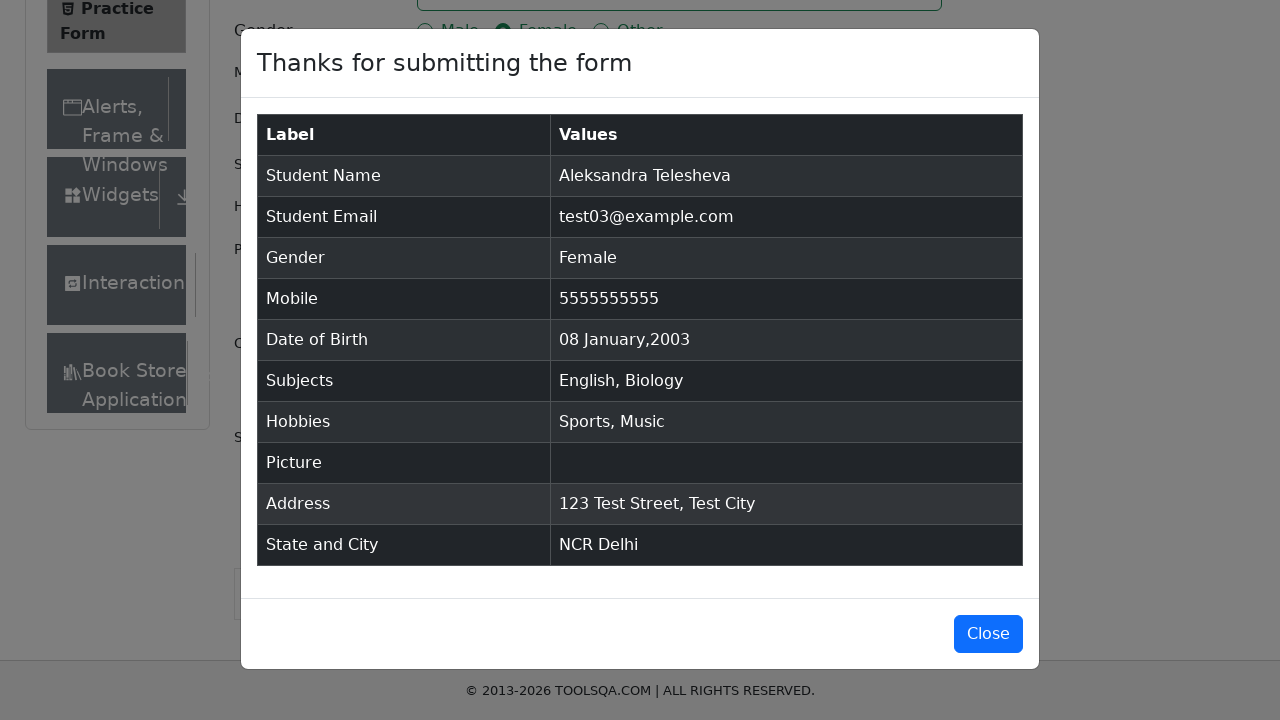

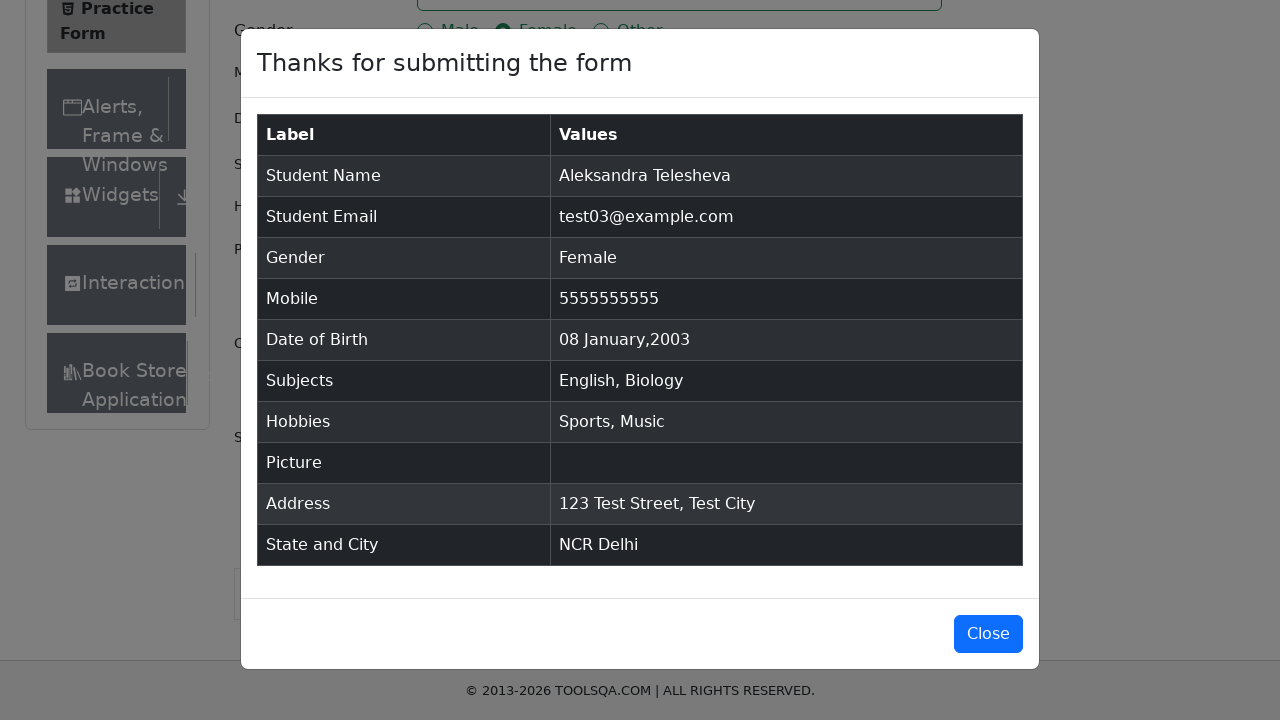